Tests form interactions on a blog page by selecting a car from a dropdown, clicking checkboxes, selecting multiple countries from a listbox, and clicking a button to move the selected countries to another list.

Starting URL: https://only-testing-blog.blogspot.com/2014/01/textbox.html?

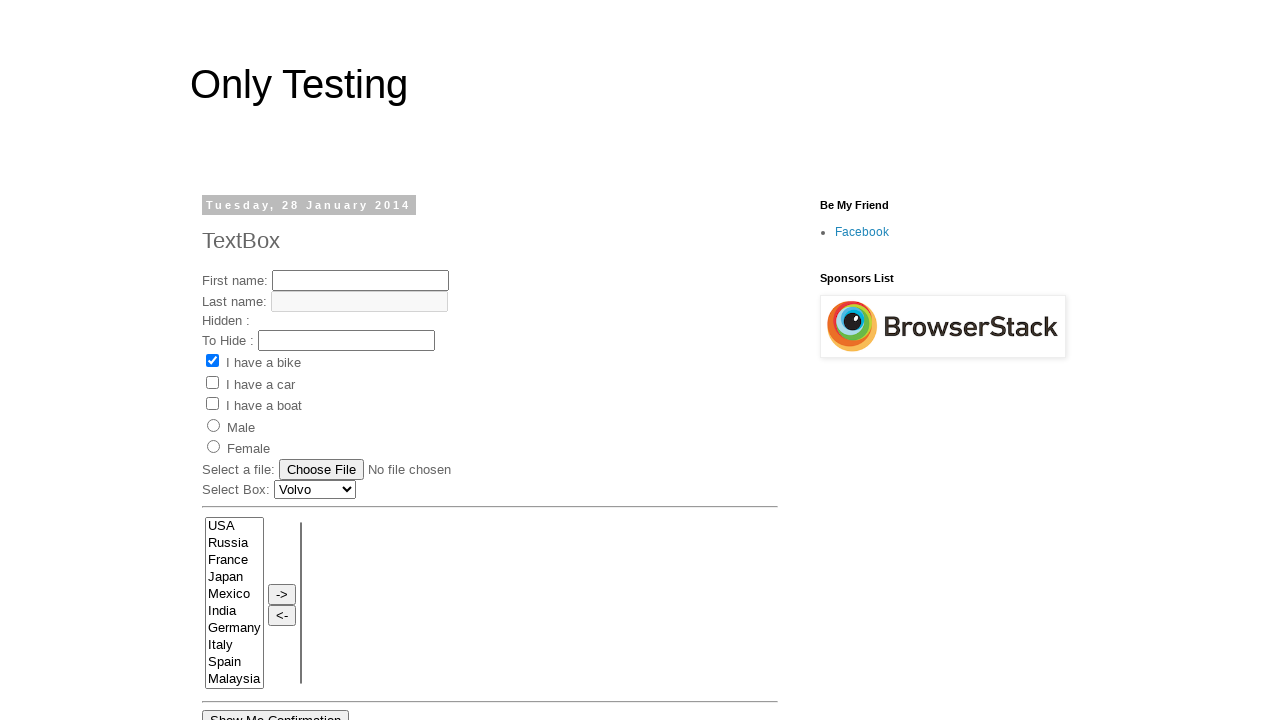

Selected 'Renault Car' from the car dropdown on #Carlist
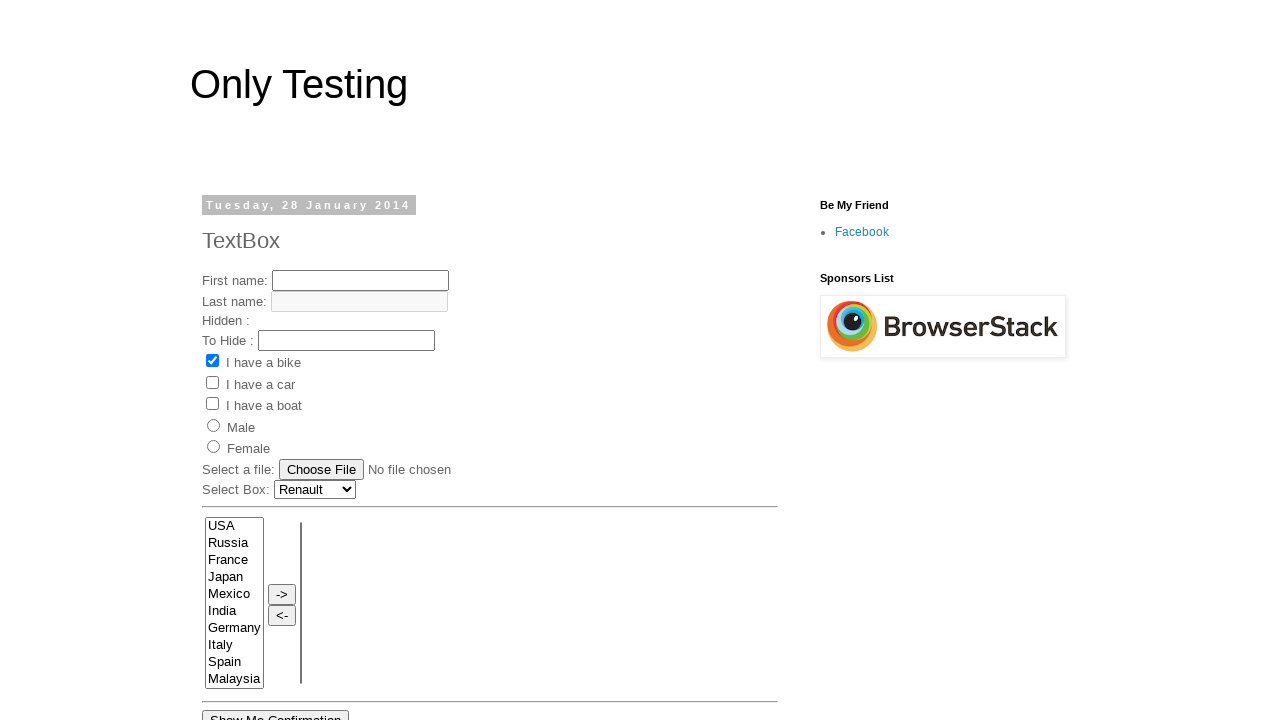

Clicked the first checkbox at (212, 361) on #check1
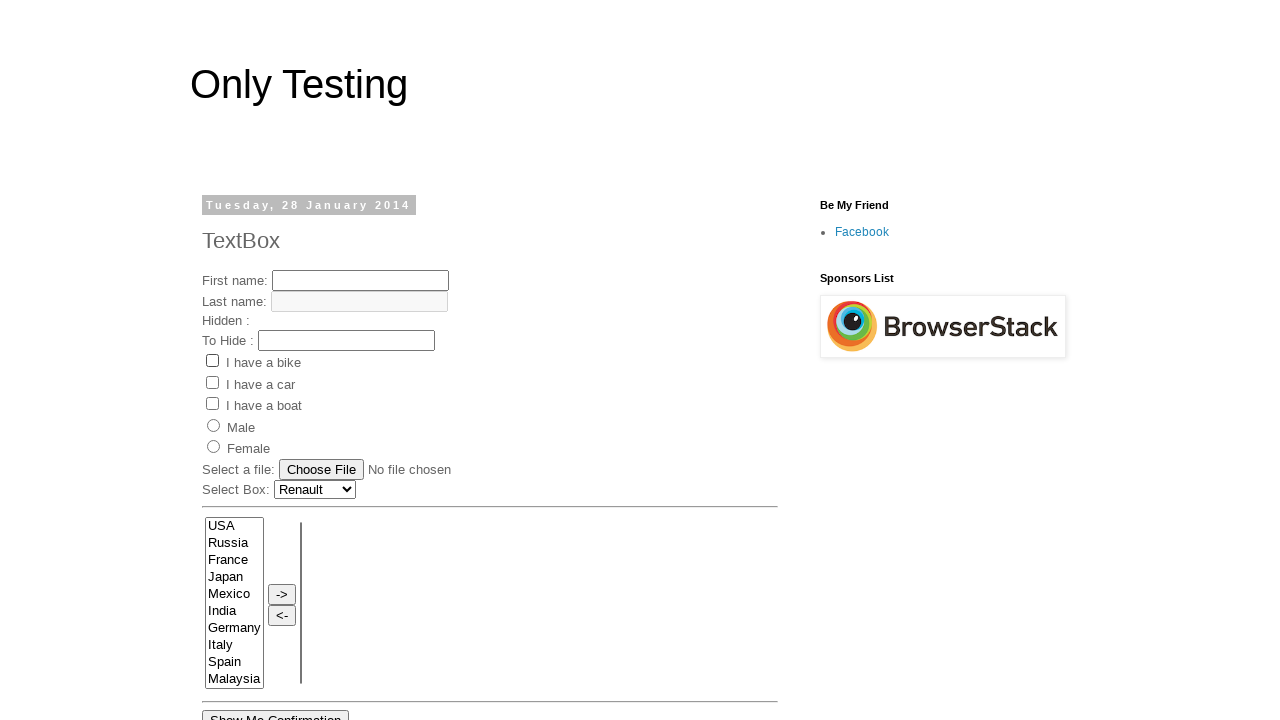

Clicked the second checkbox at (212, 382) on #check2
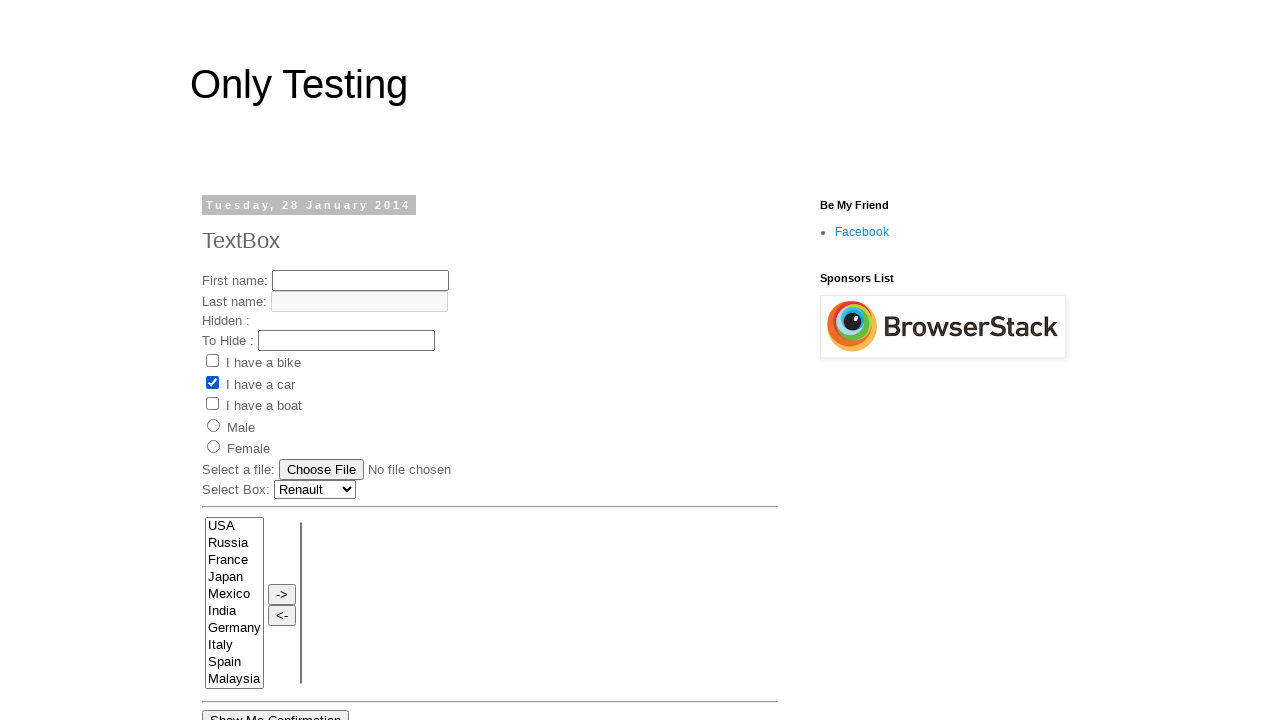

Selected multiple countries from the source listbox: France, Germany, Italy, Spain on select[name='FromLB']
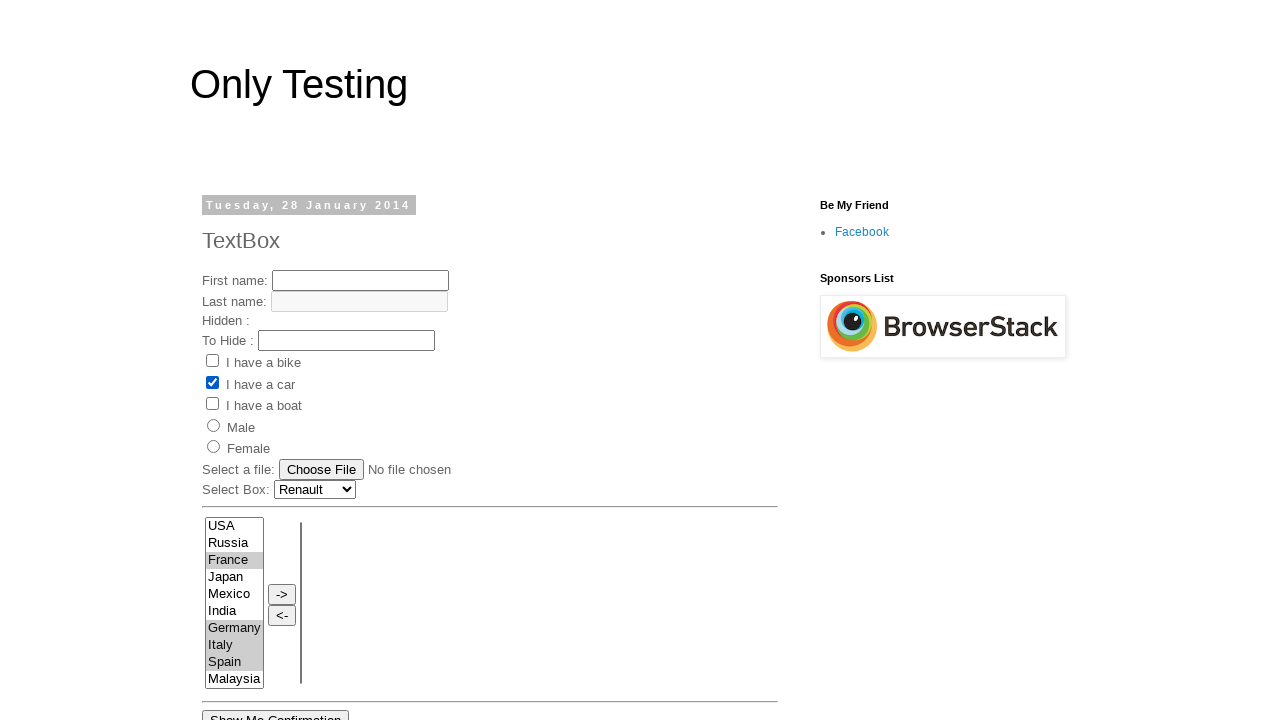

Clicked the arrow button to move selected countries to the destination list at (282, 594) on input[value='->']
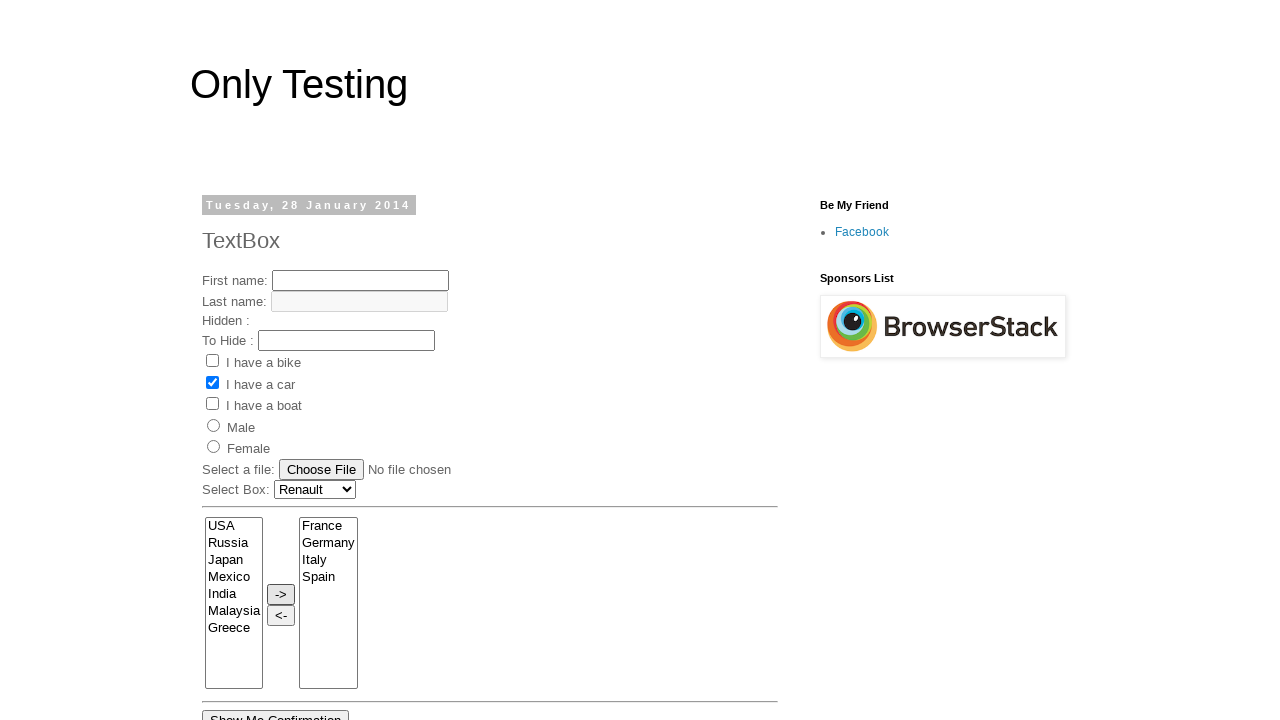

Waited 1 second to see the result of moving countries
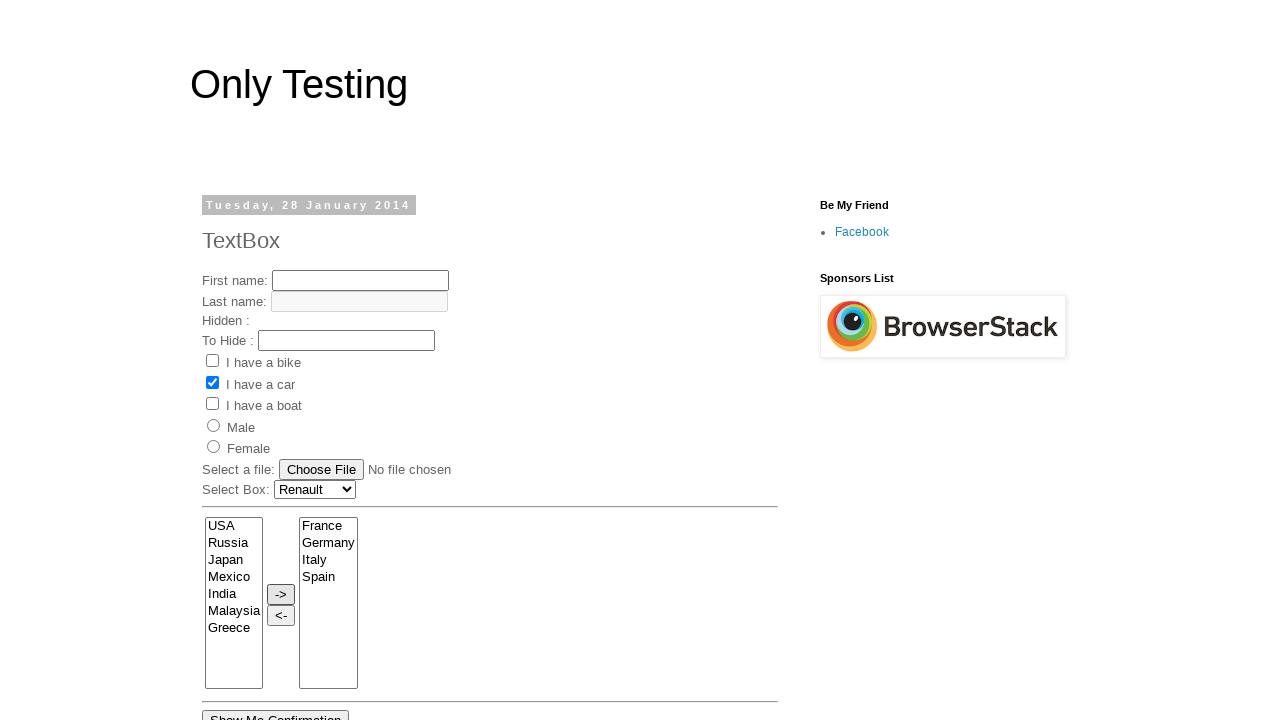

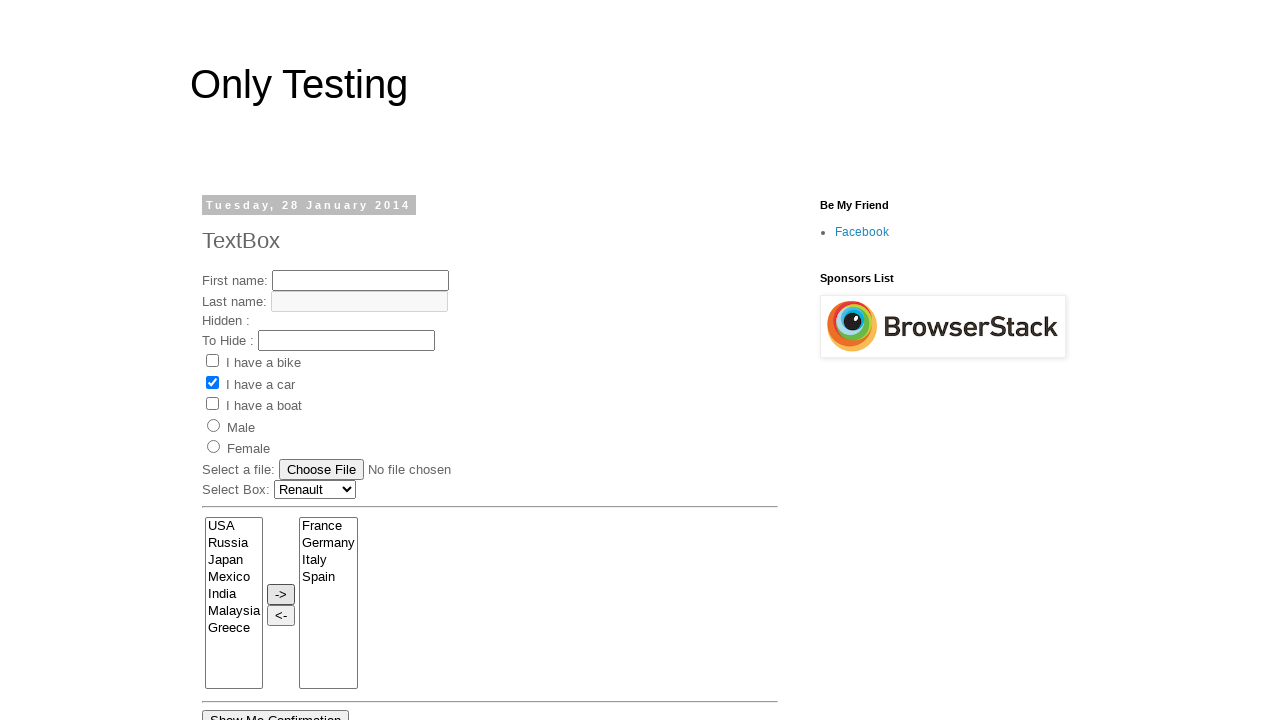